Tests the product filtering functionality by selecting "Price Low to High" sort option and then clearing the filters

Starting URL: https://camp-essential.netlify.app/products

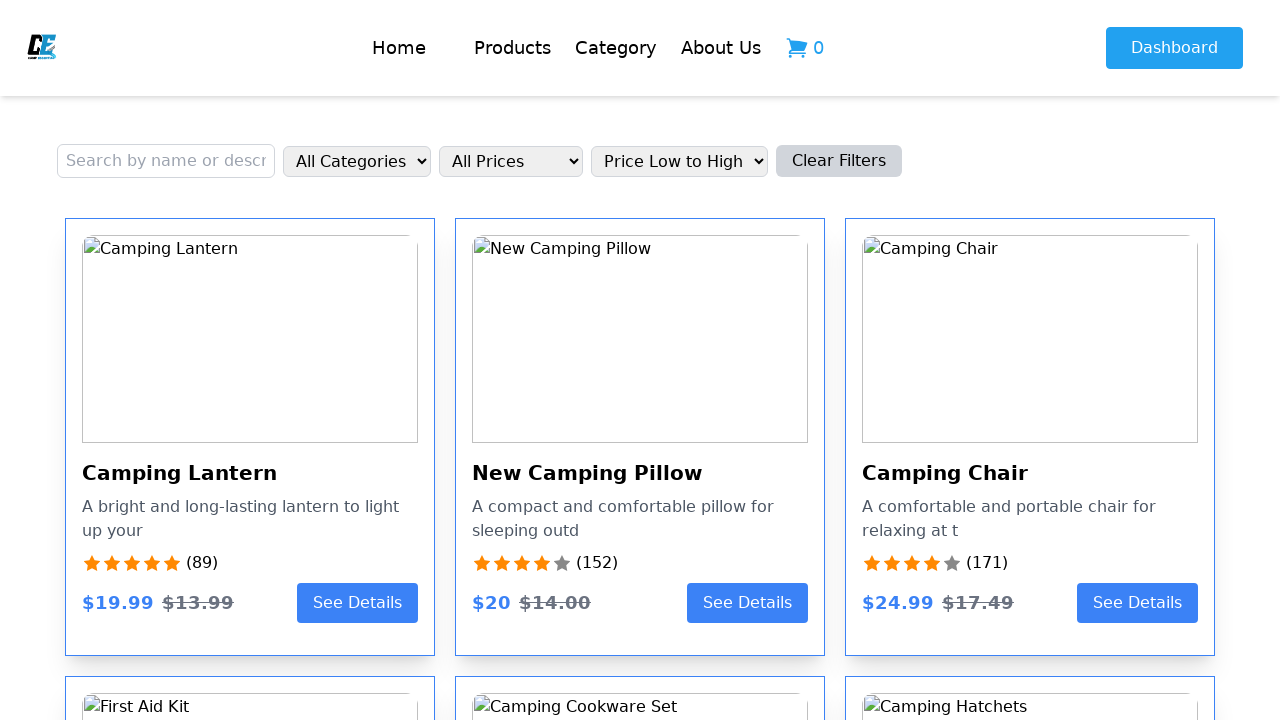

Waited for price sorting dropdown to load
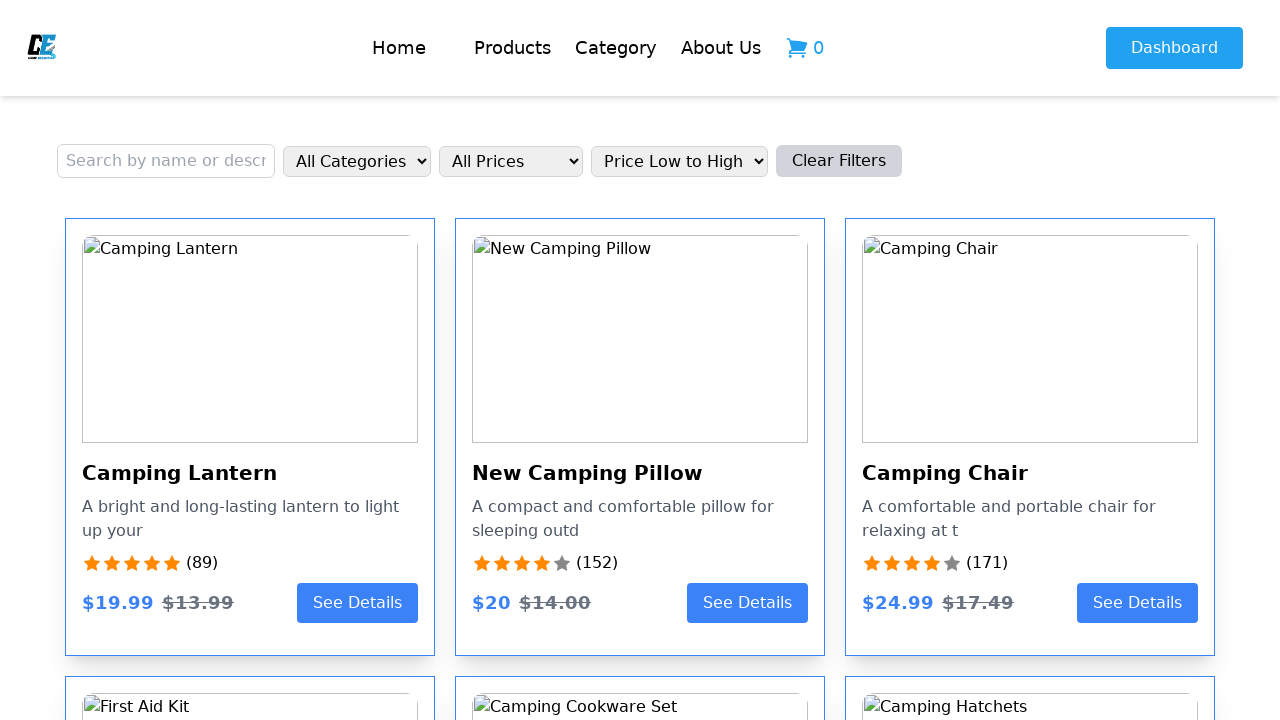

Located the third price sorting dropdown
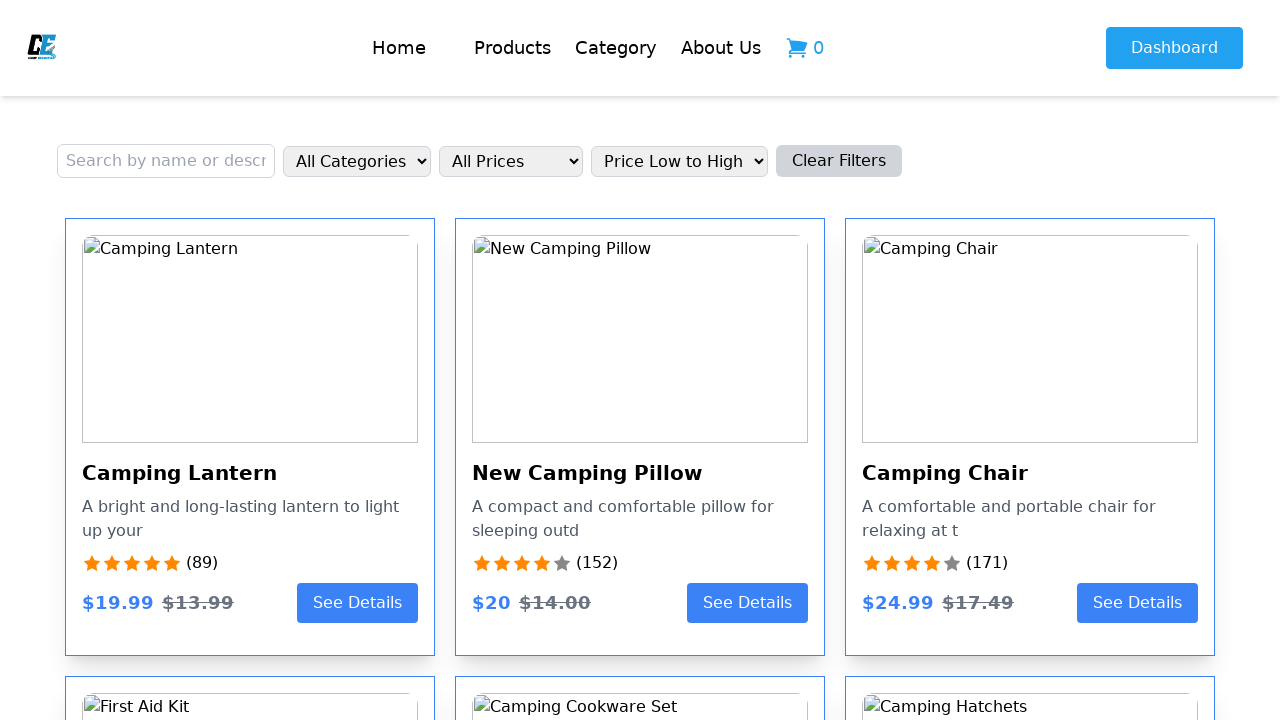

Selected 'Price Low to High' sort option from dropdown on select.border.border-gray-300 >> nth=2
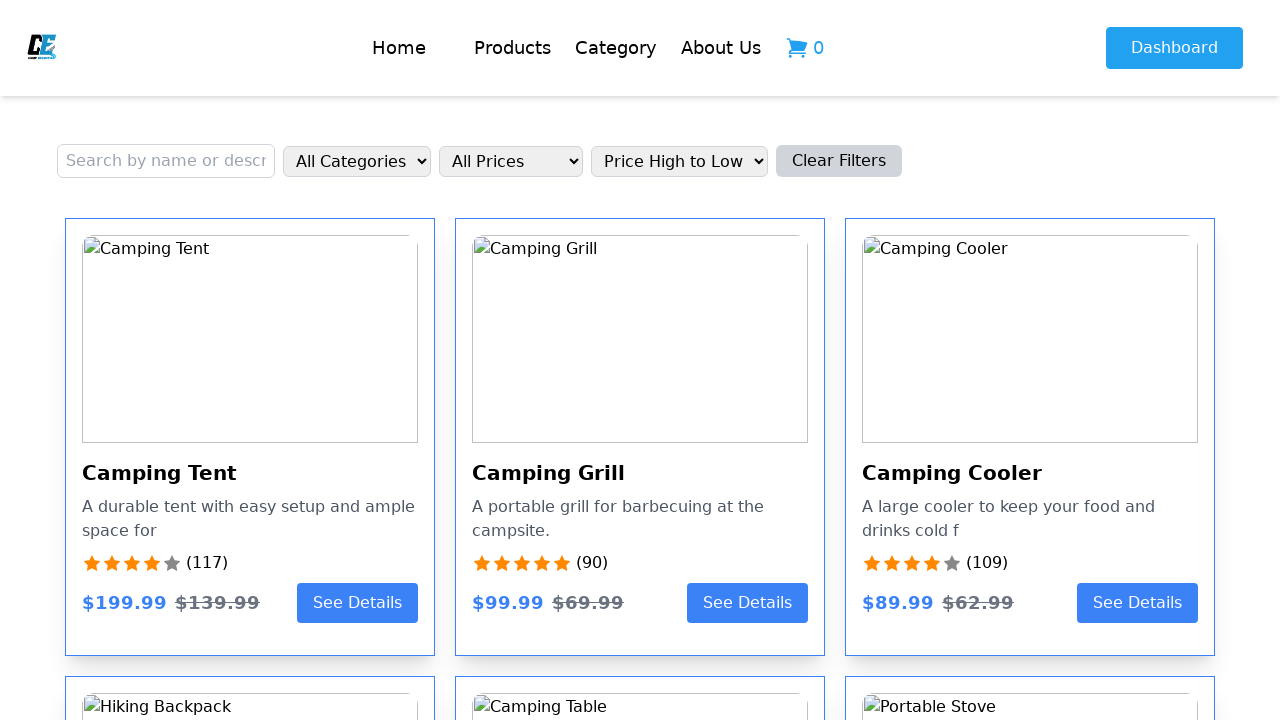

Clicked 'Clear Filters' button at (839, 161) on button:text('Clear Filters')
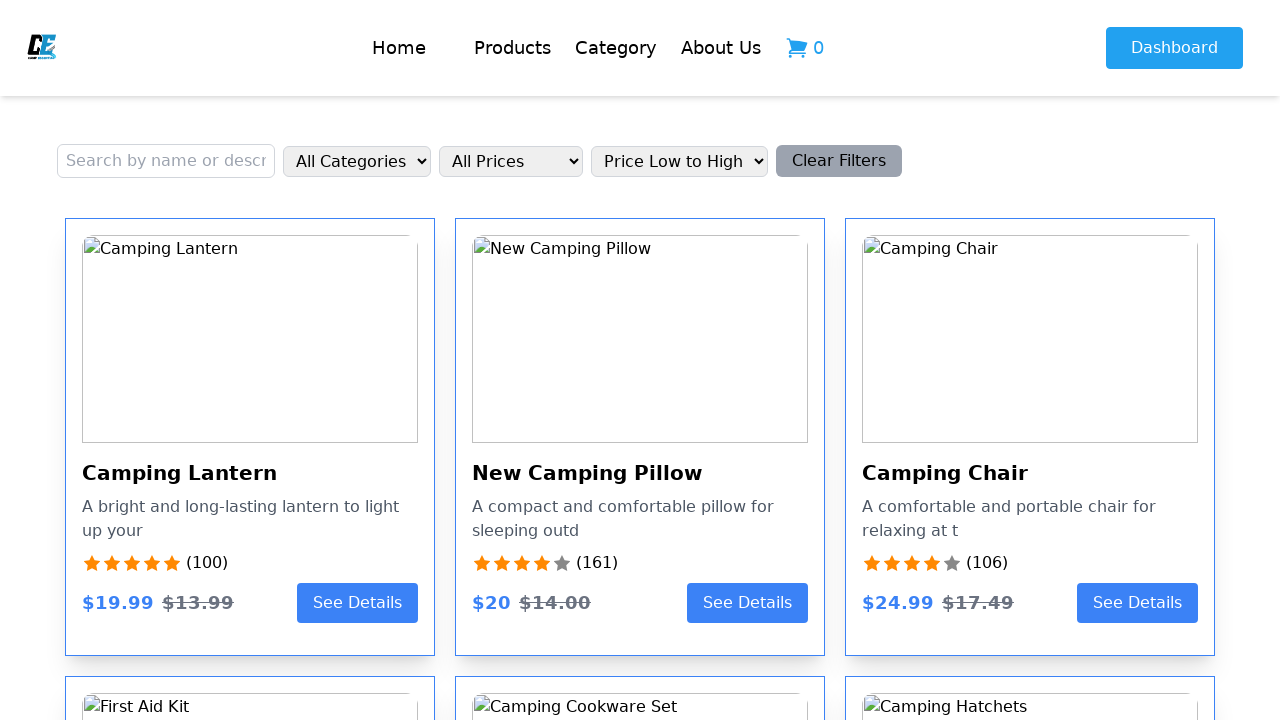

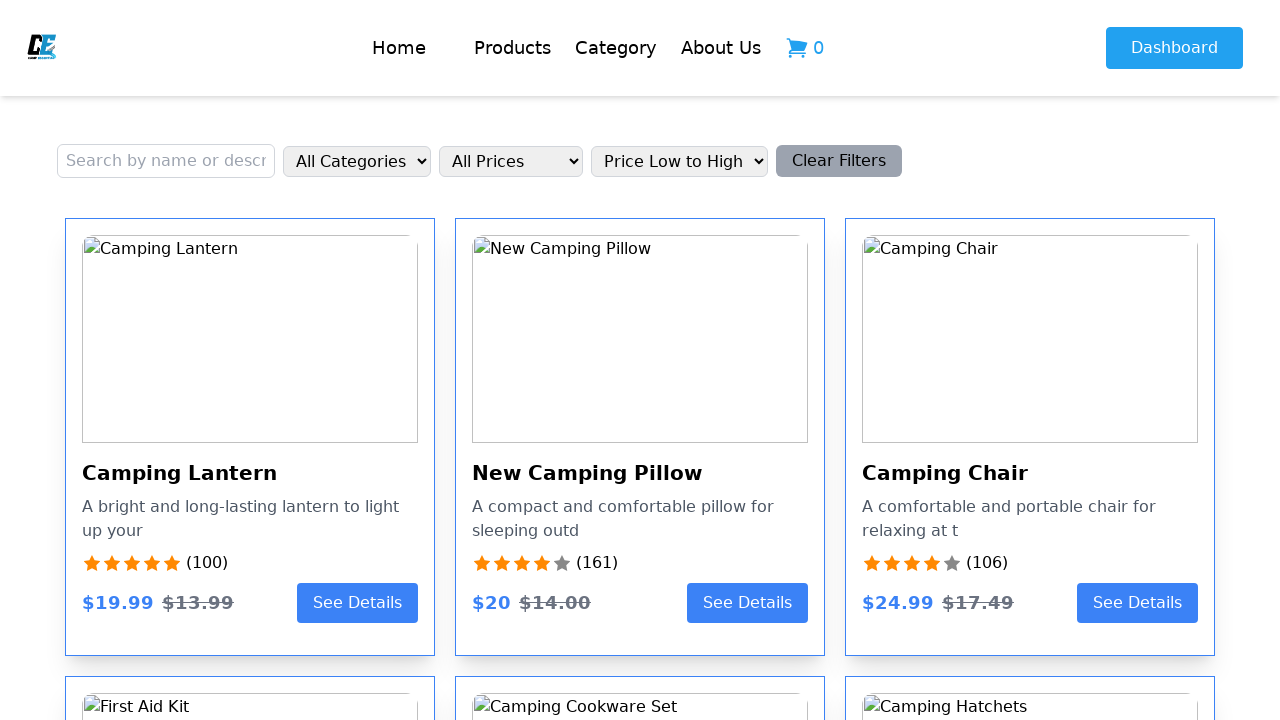